Tests a React TodoMVC application by adding three todo items, deleting one, marking one as completed, filtering to show only completed items, and verifying the completed todo is displayed correctly.

Starting URL: https://todomvc.com/examples/react/dist/

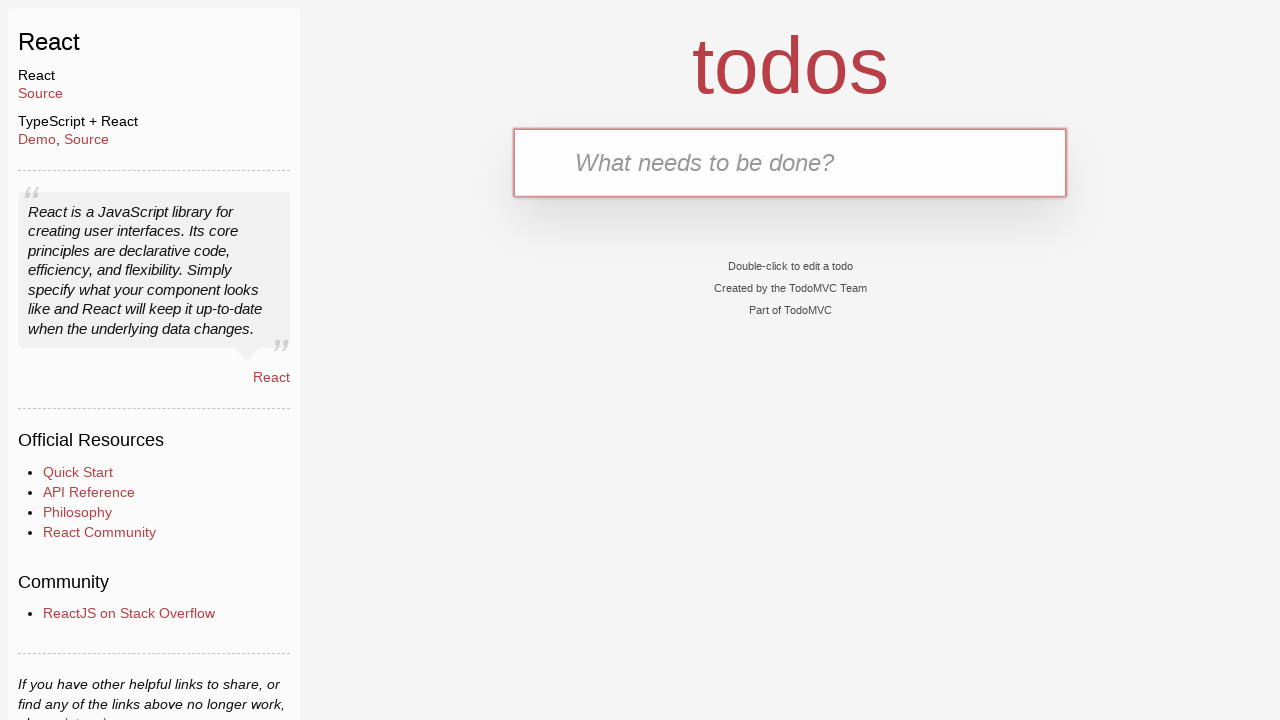

Filled new todo input with 'Study JS today' on .new-todo
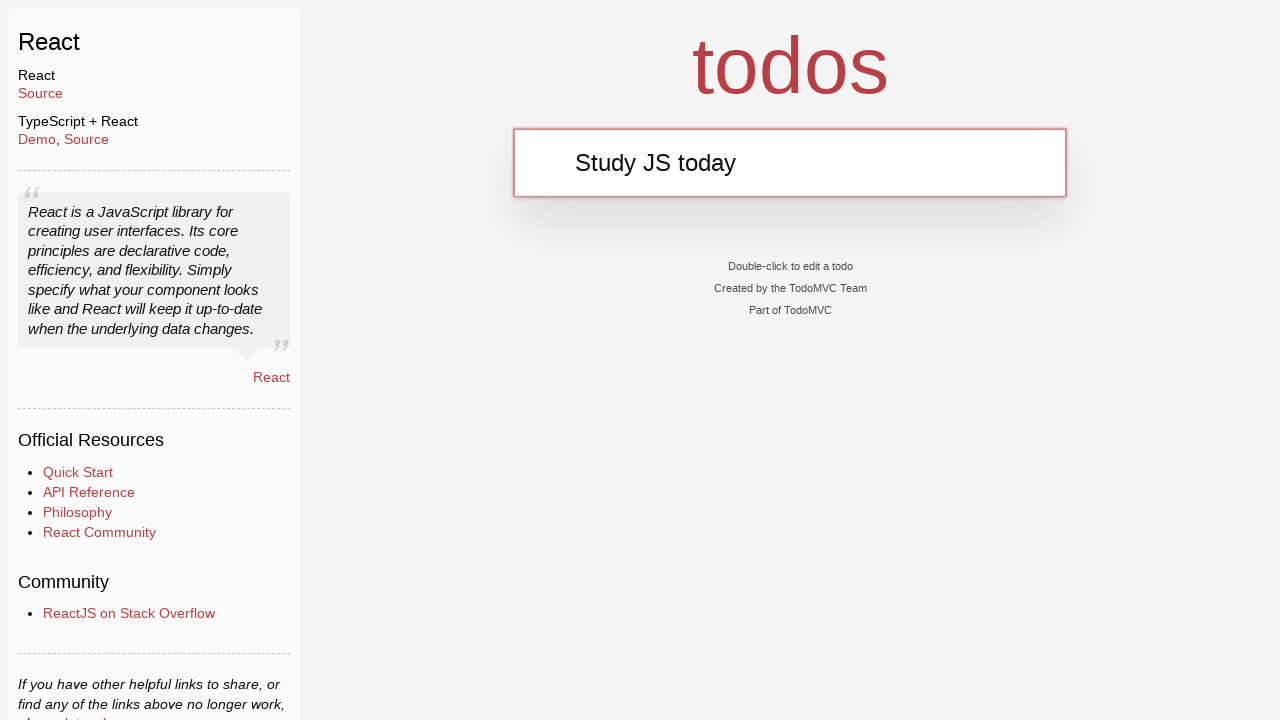

Pressed Enter to add first todo item on .new-todo
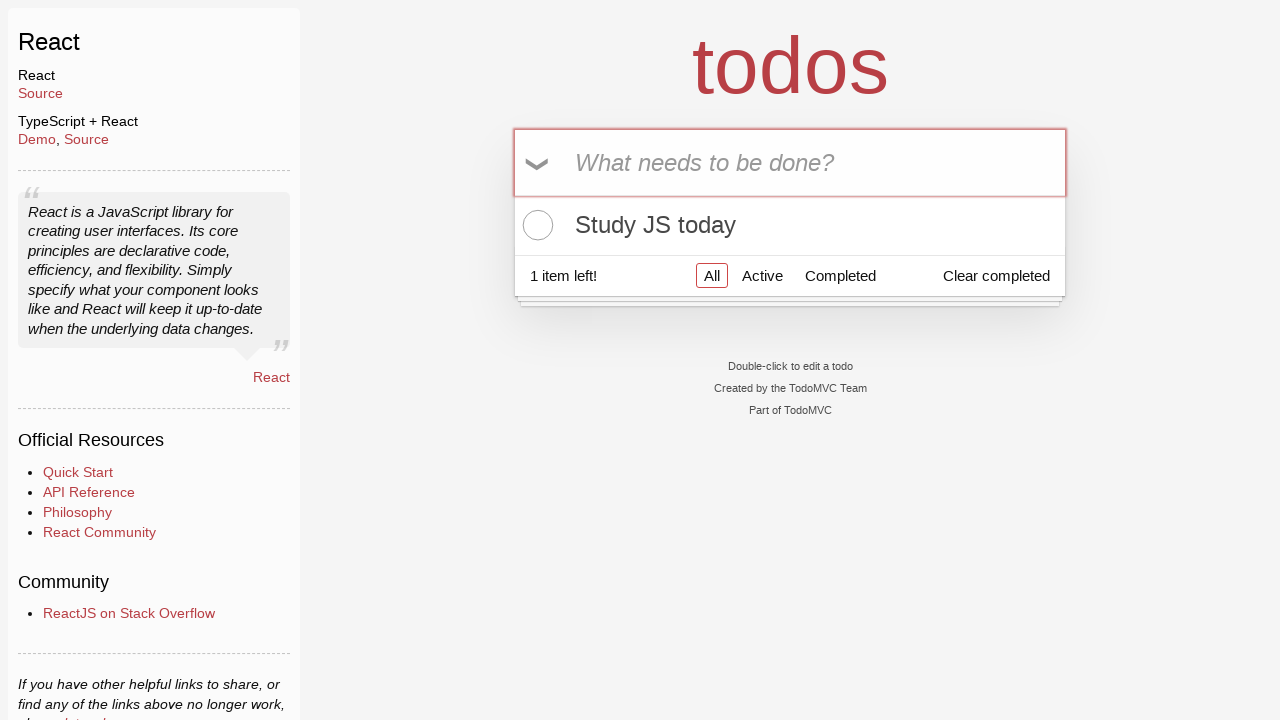

Filled new todo input with 'Study Rust tomorrow' on .new-todo
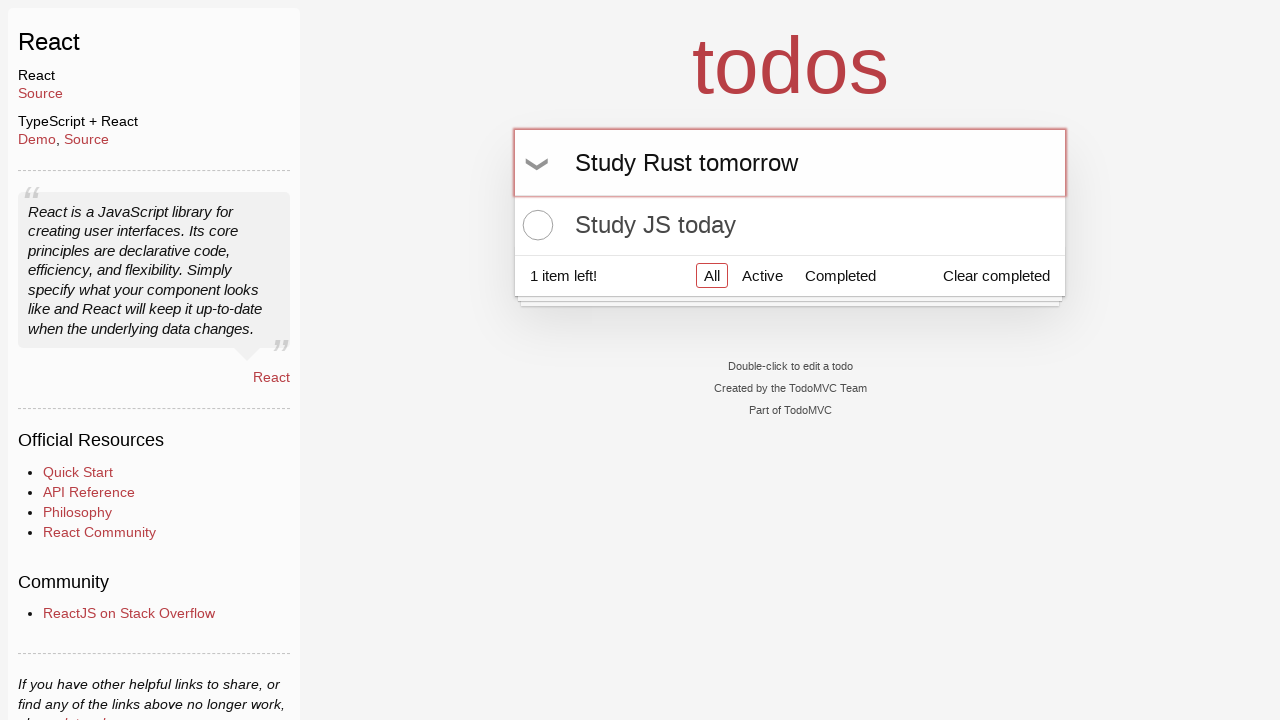

Pressed Enter to add second todo item on .new-todo
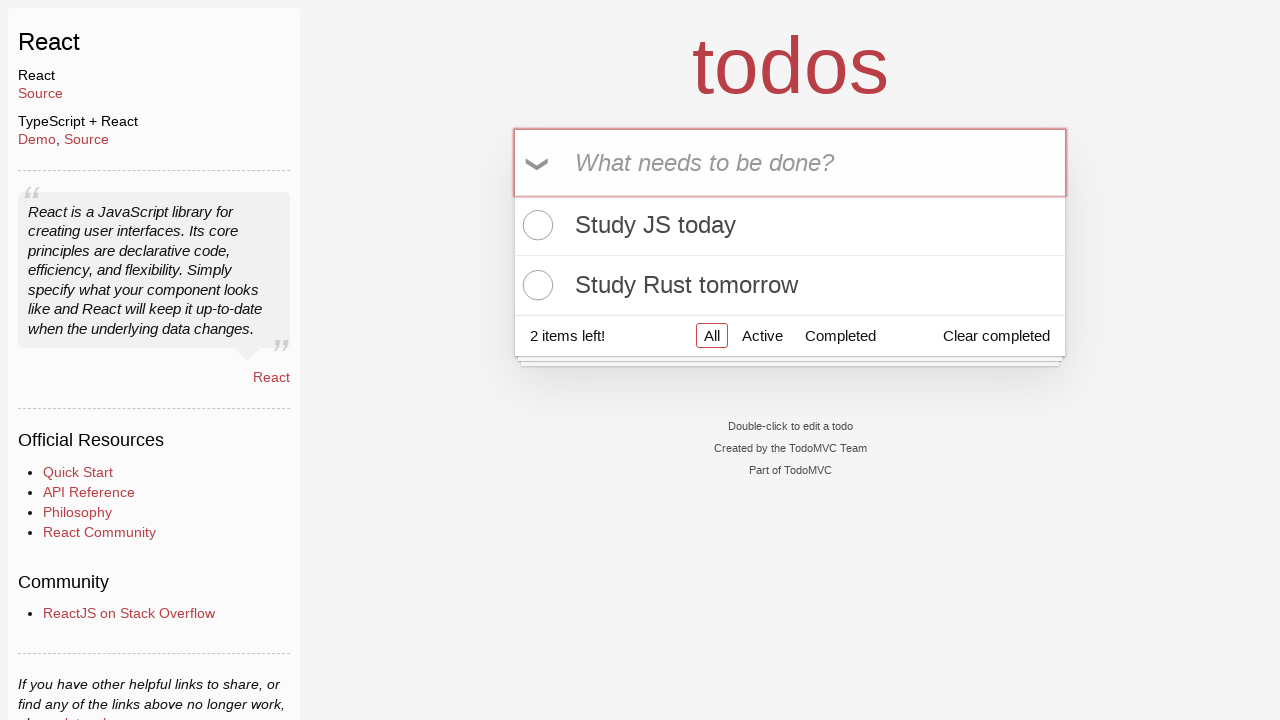

Filled new todo input with 'Study AI the day after tomorrow' on .new-todo
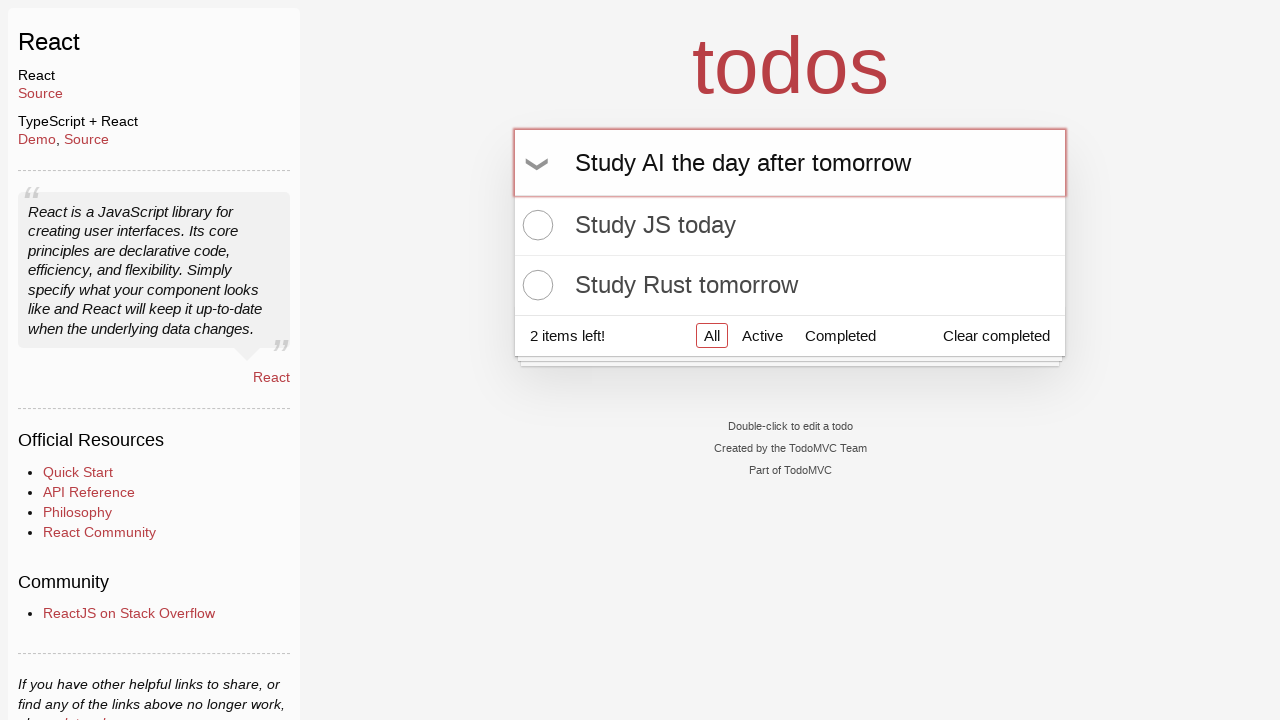

Pressed Enter to add third todo item on .new-todo
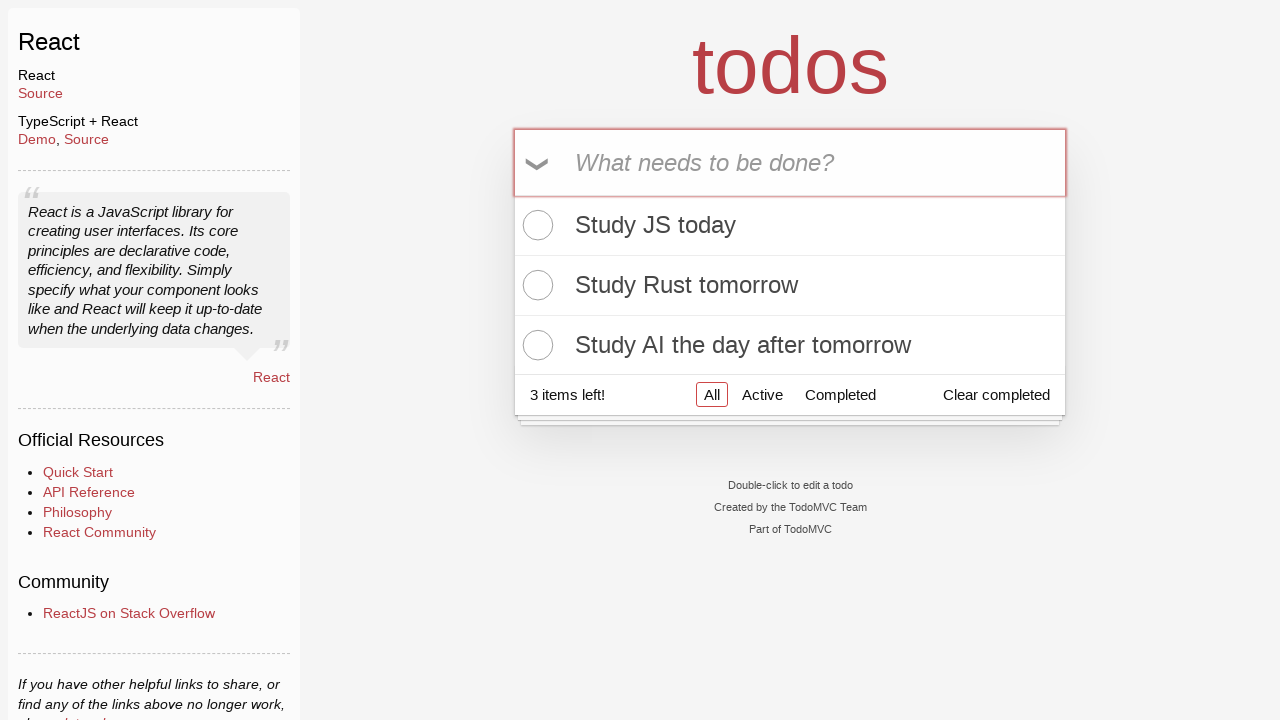

Waited for todo items to appear in the list
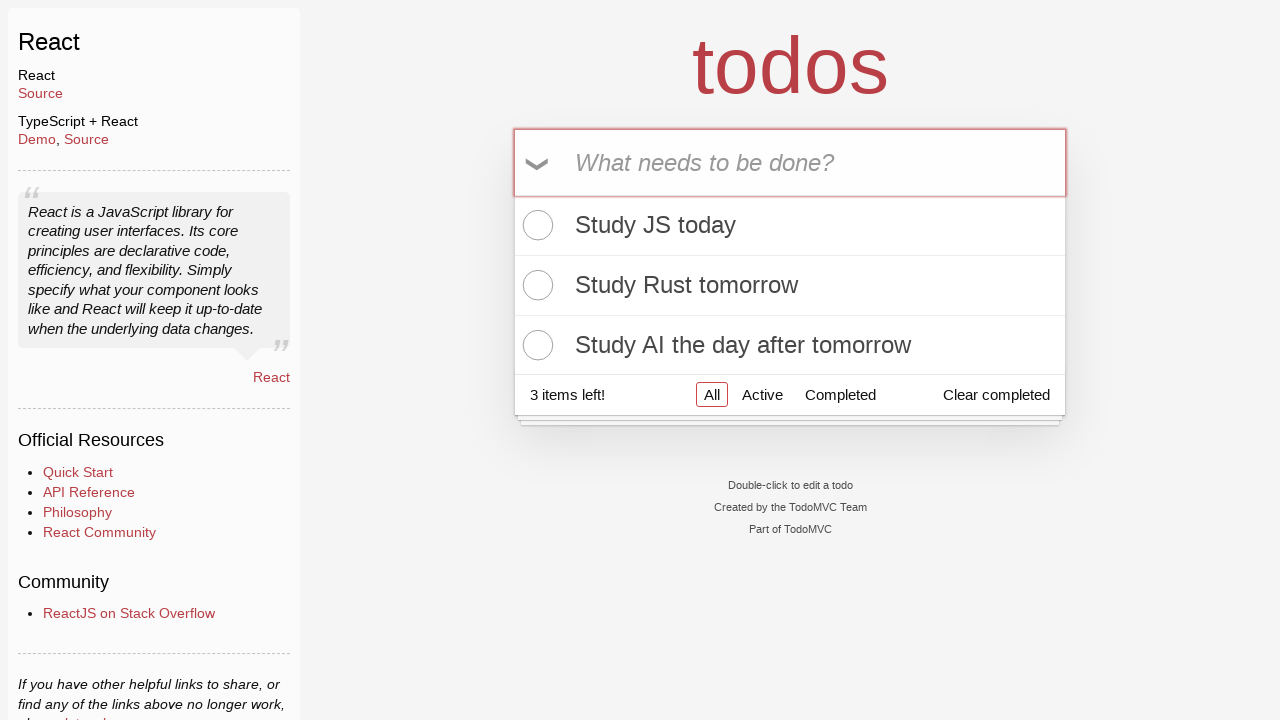

Hovered over second todo item at (790, 286) on .todo-list li >> nth=1
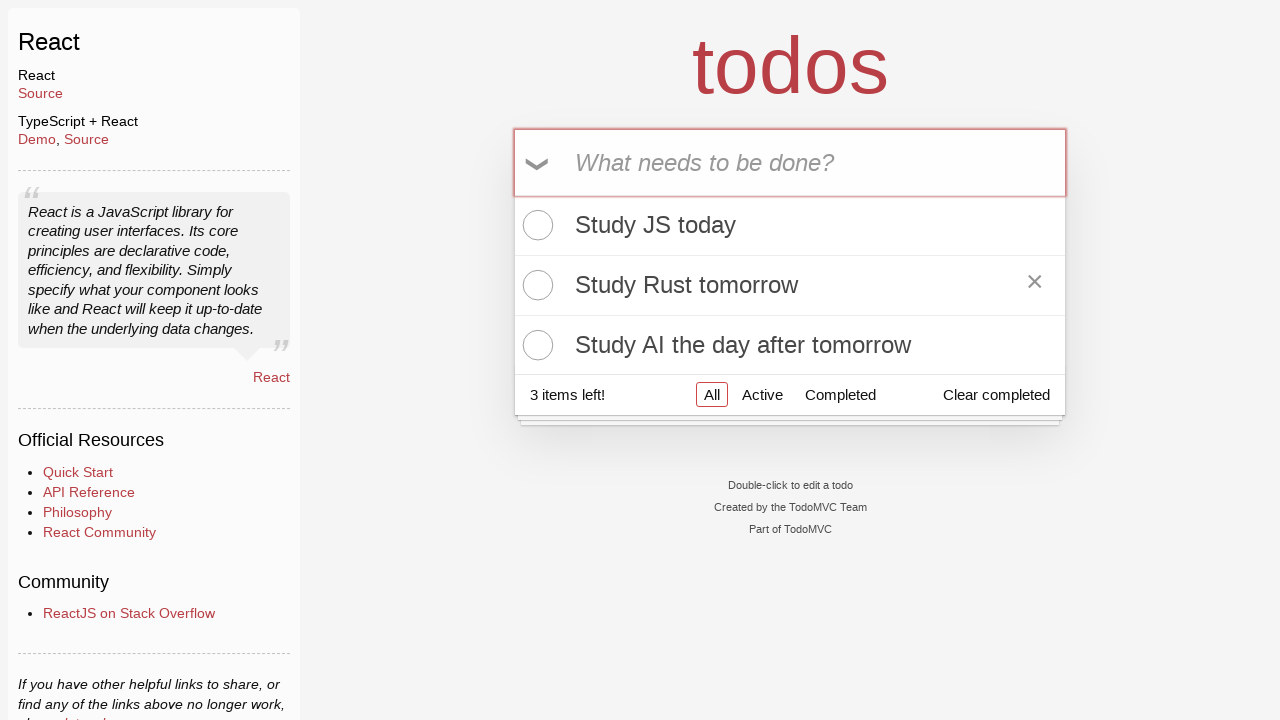

Clicked delete button on second todo item at (1035, 285) on .todo-list li >> nth=1 >> .destroy
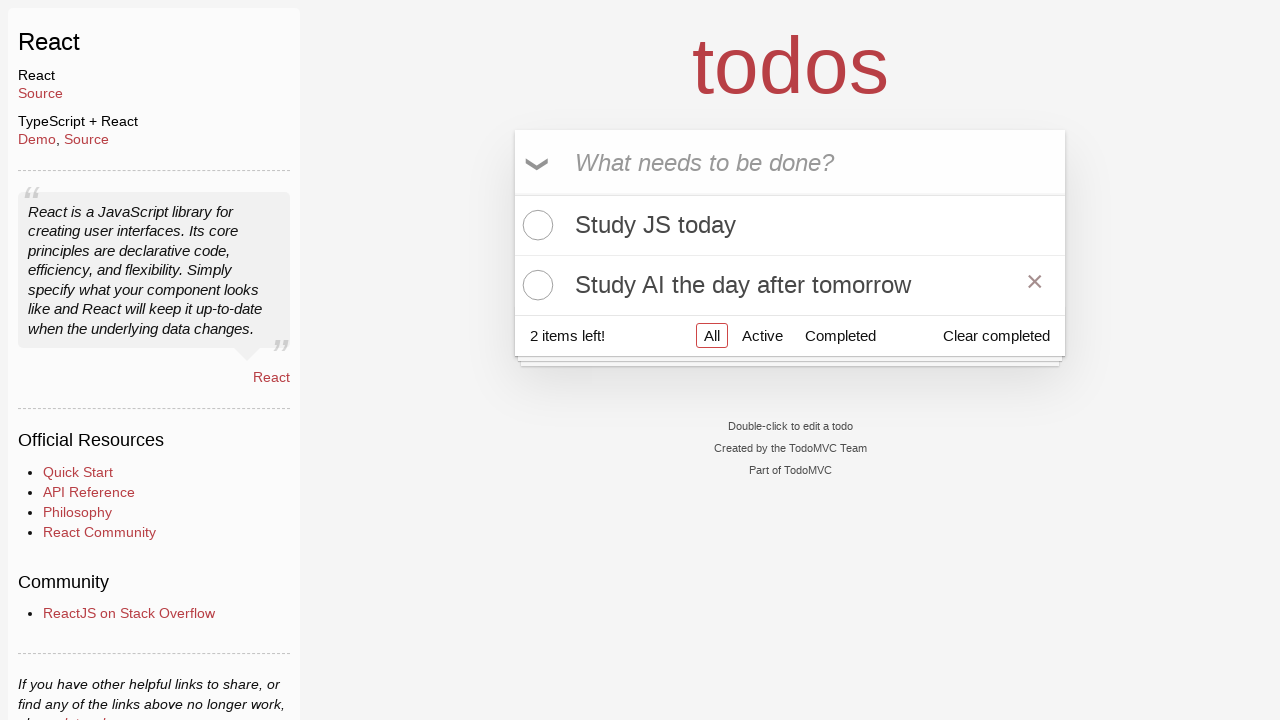

Clicked checkbox to mark second item as completed at (535, 285) on .todo-list li >> nth=1 >> .toggle
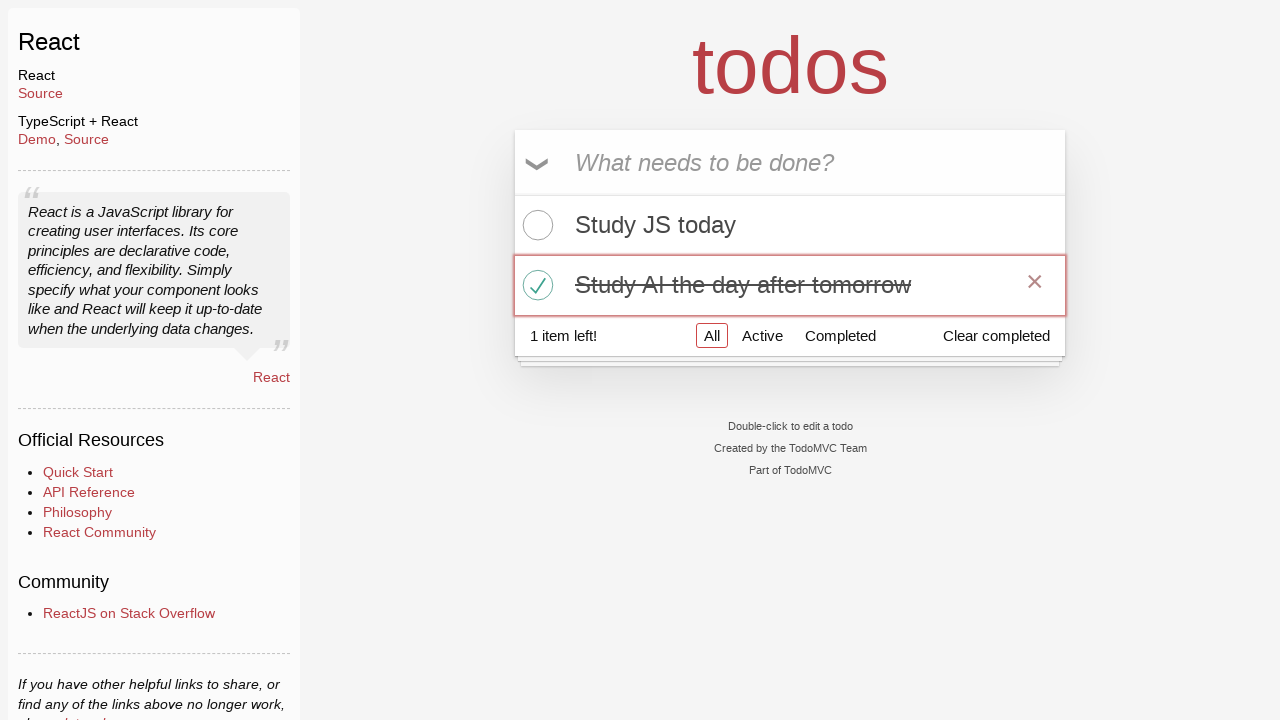

Clicked 'Completed' filter button at (840, 335) on a[href='#/completed']
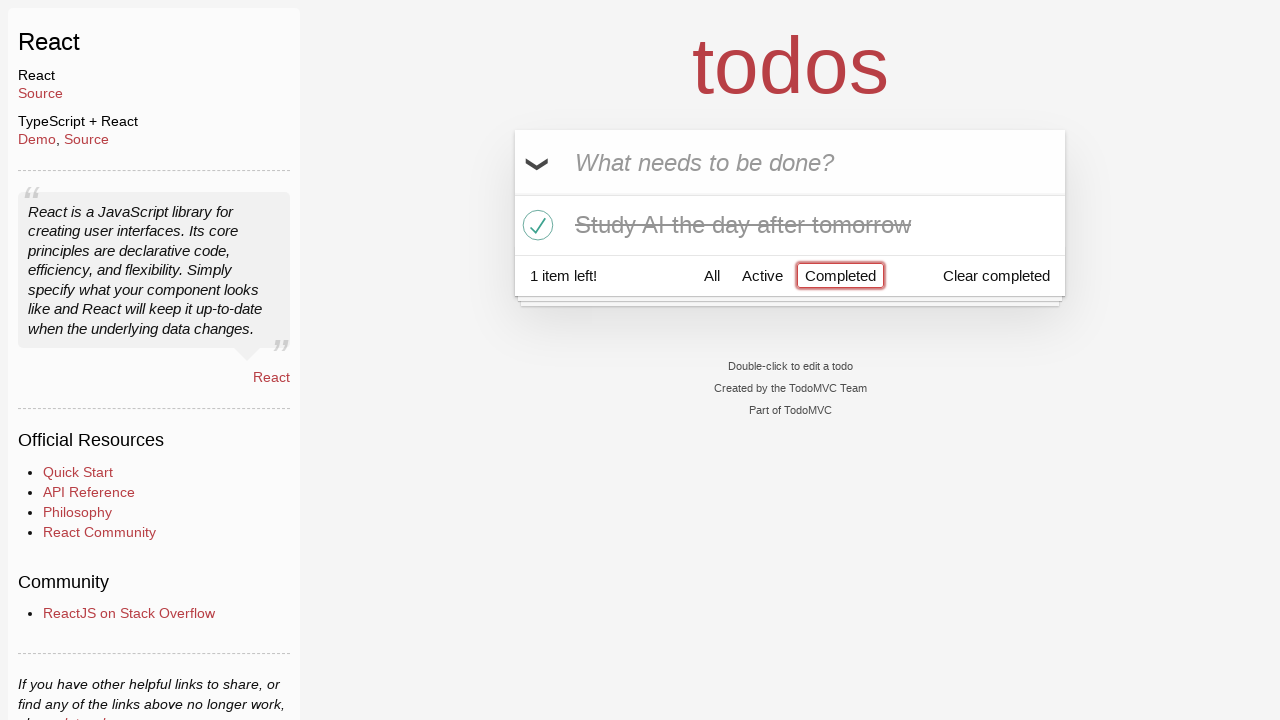

Waited for filtered todo list to display completed items
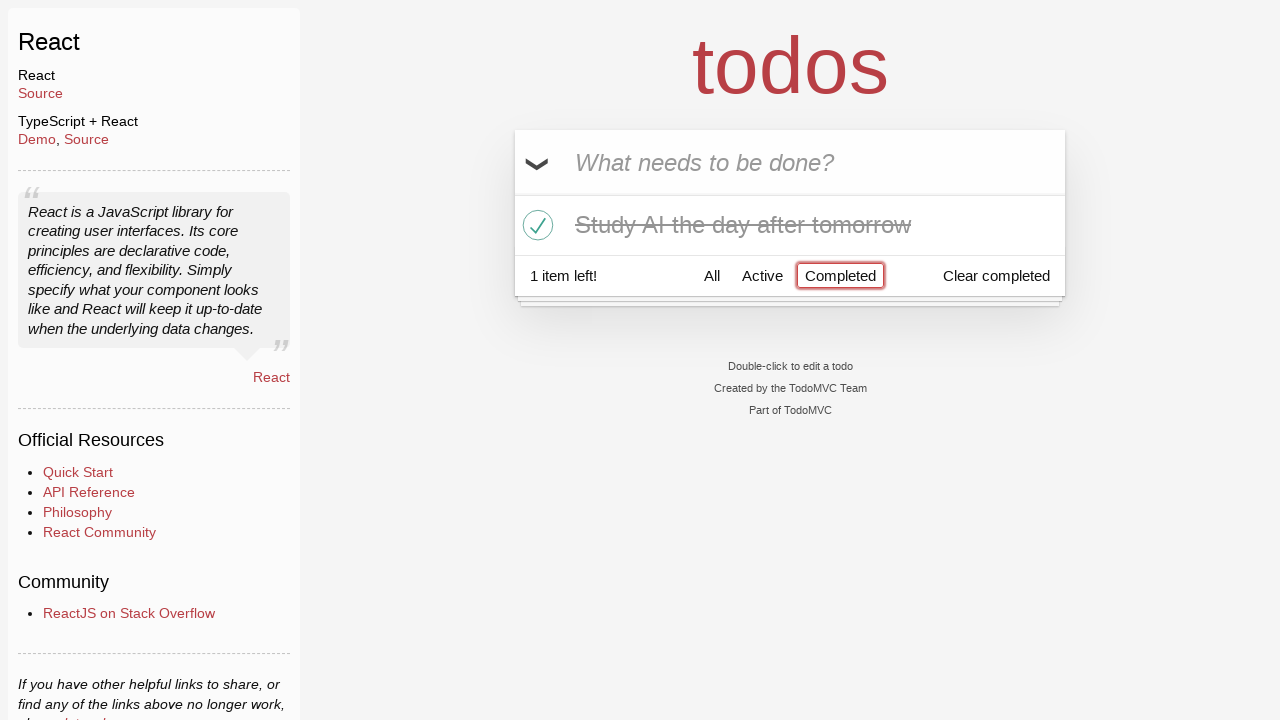

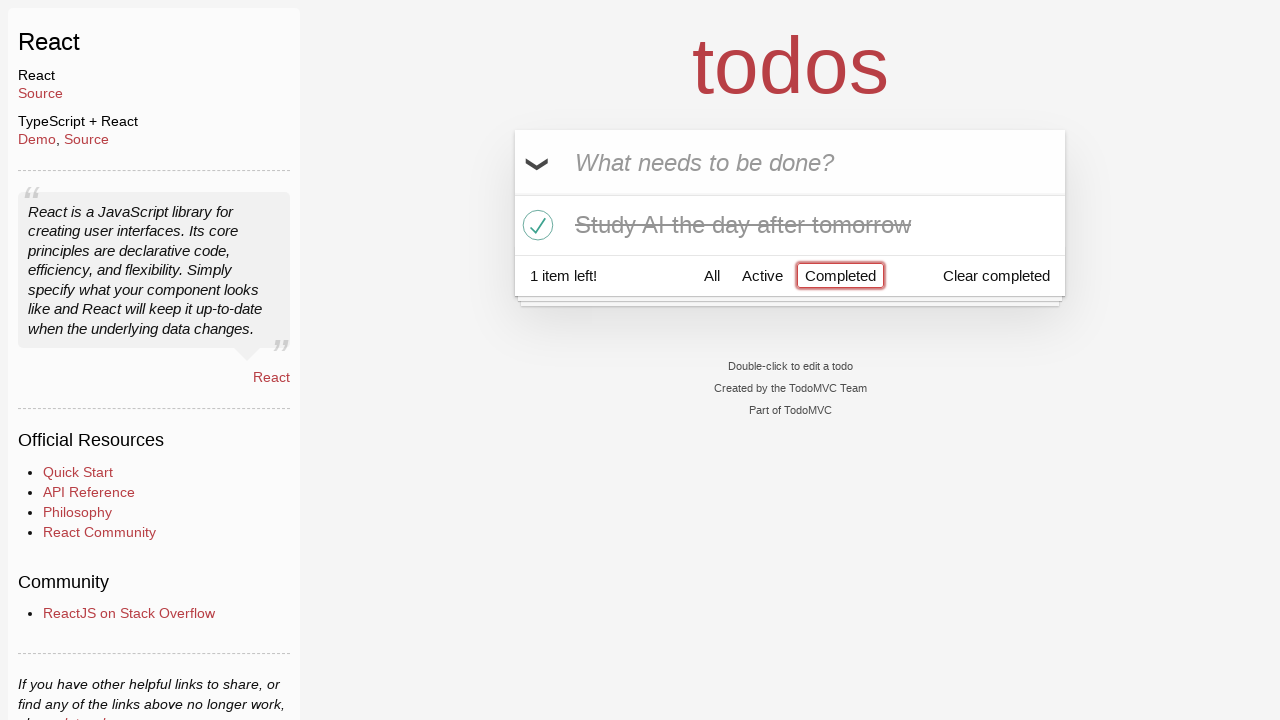